Tests selecting an option from a dropdown menu and verifies the selection

Starting URL: https://bonigarcia.dev/selenium-webdriver-java/web-form.html

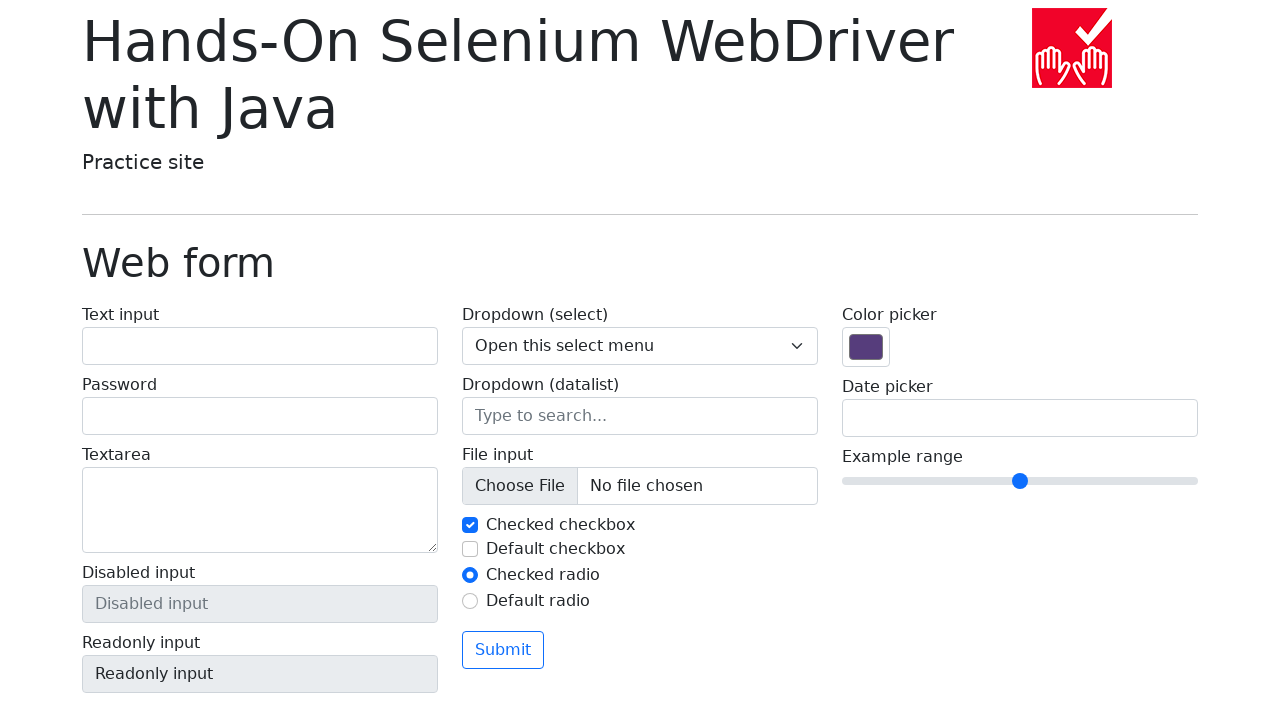

Navigated to web form page
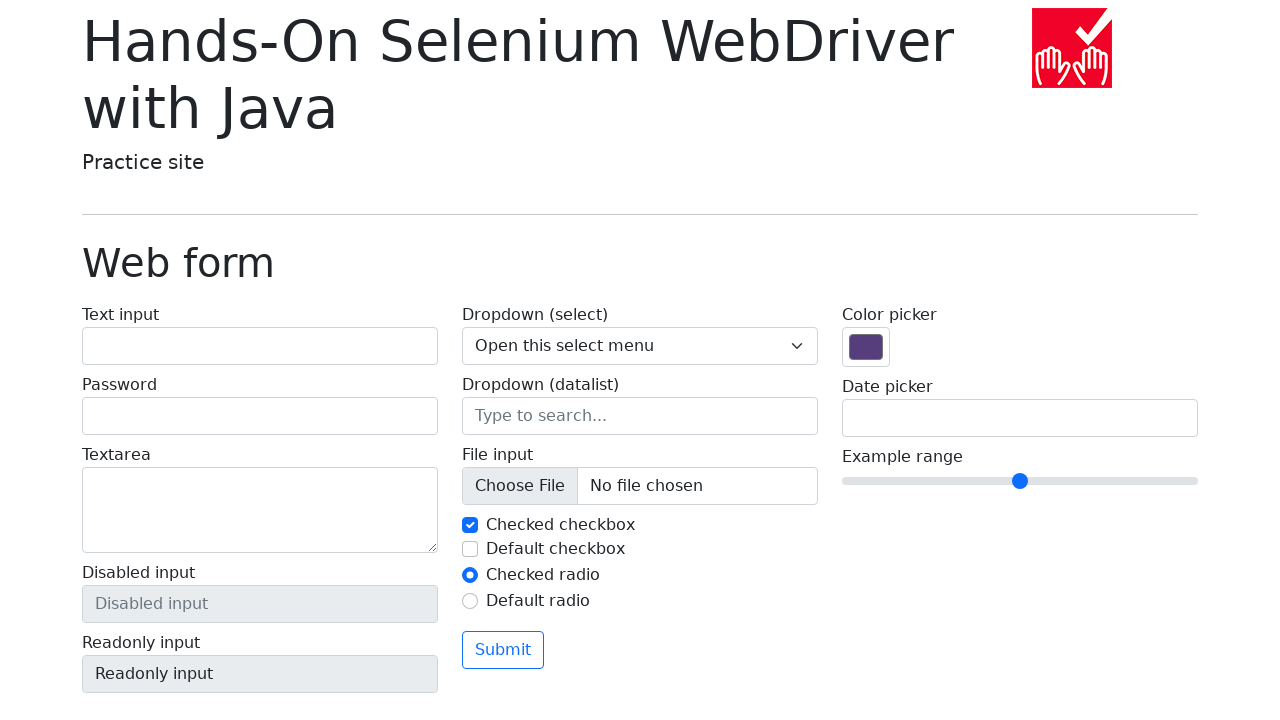

Selected 'Three' from dropdown menu on [name='my-select']
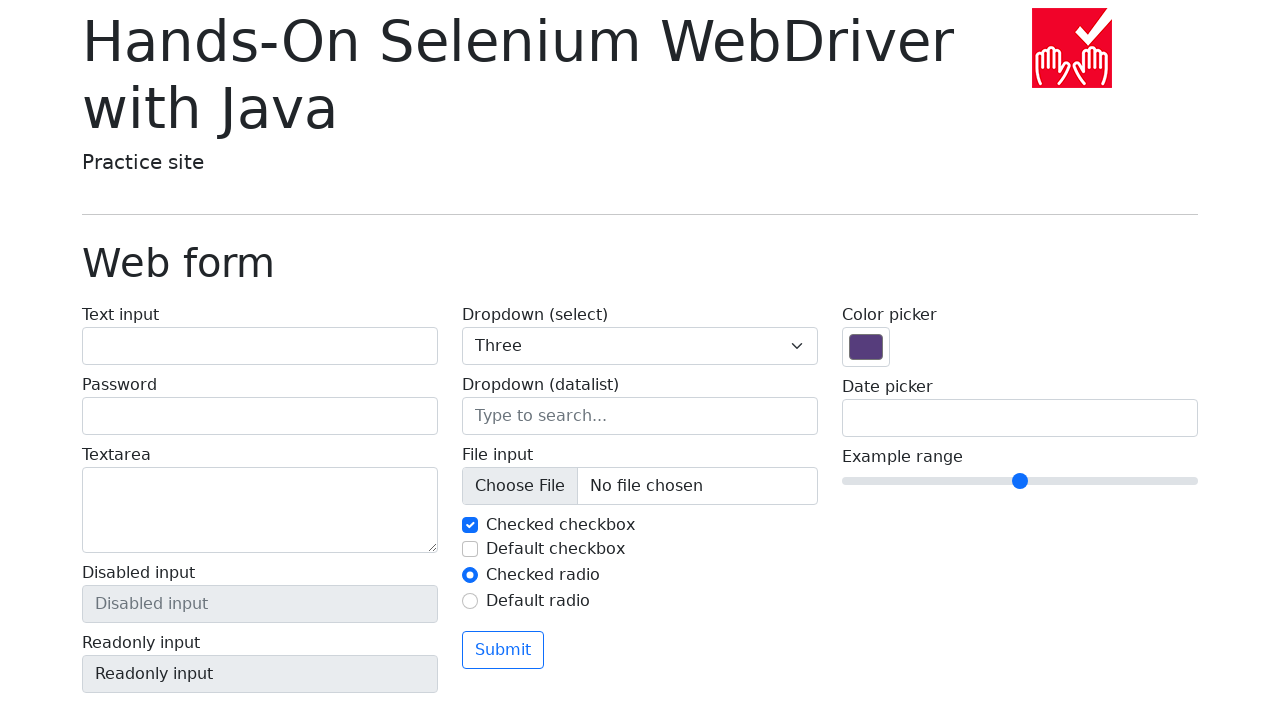

Retrieved selected option text
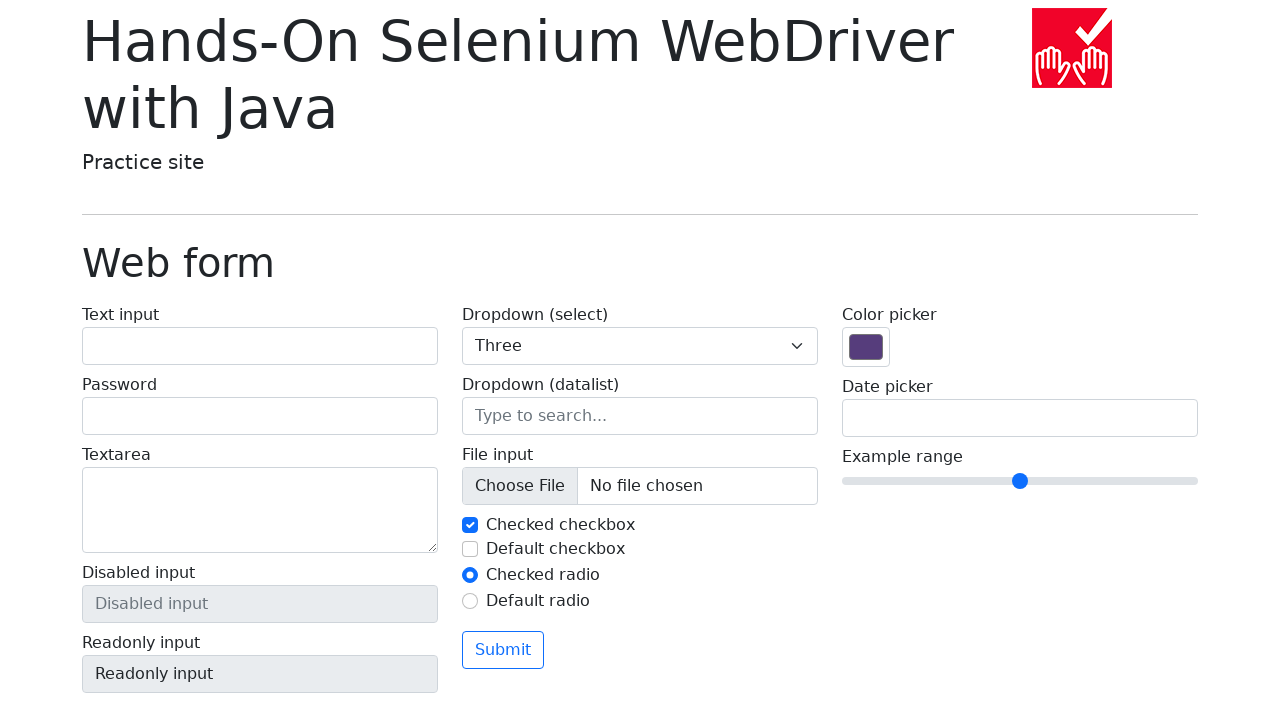

Verified that 'Three' is the selected option
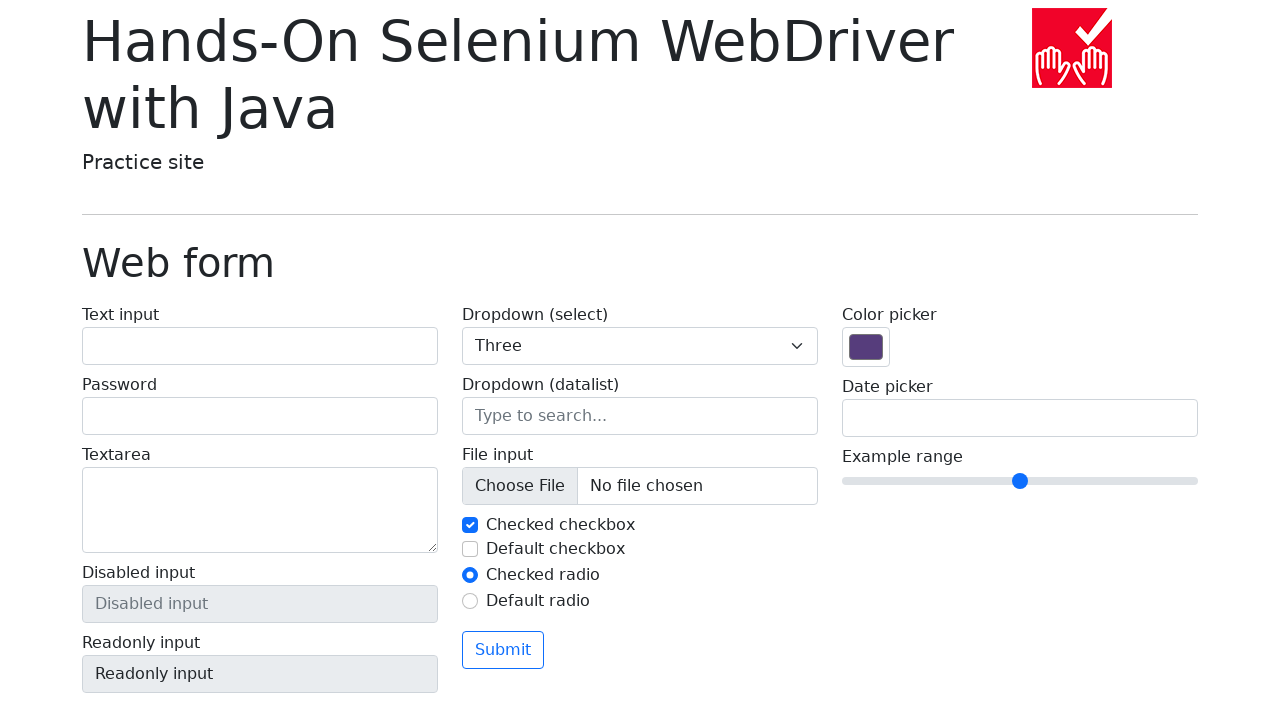

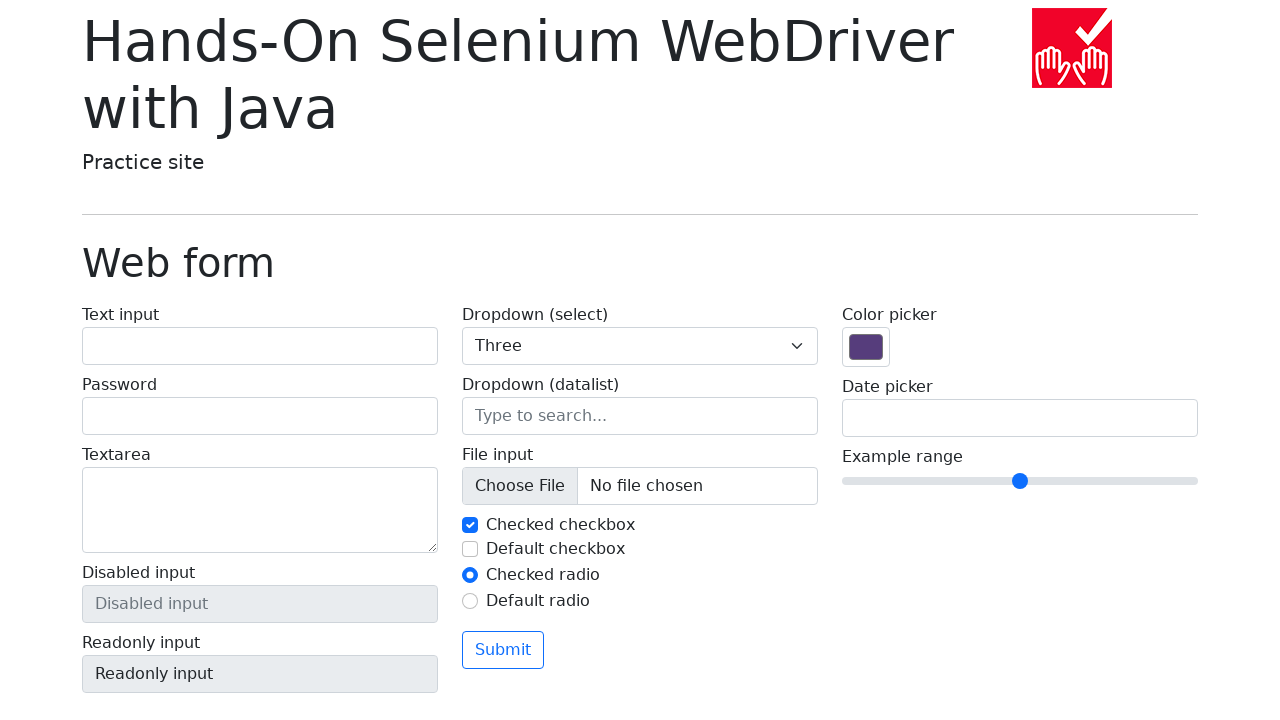